Tests dropdown selection functionality by selecting an option from a static dropdown menu using index selection

Starting URL: https://the-internet.herokuapp.com/dropdown

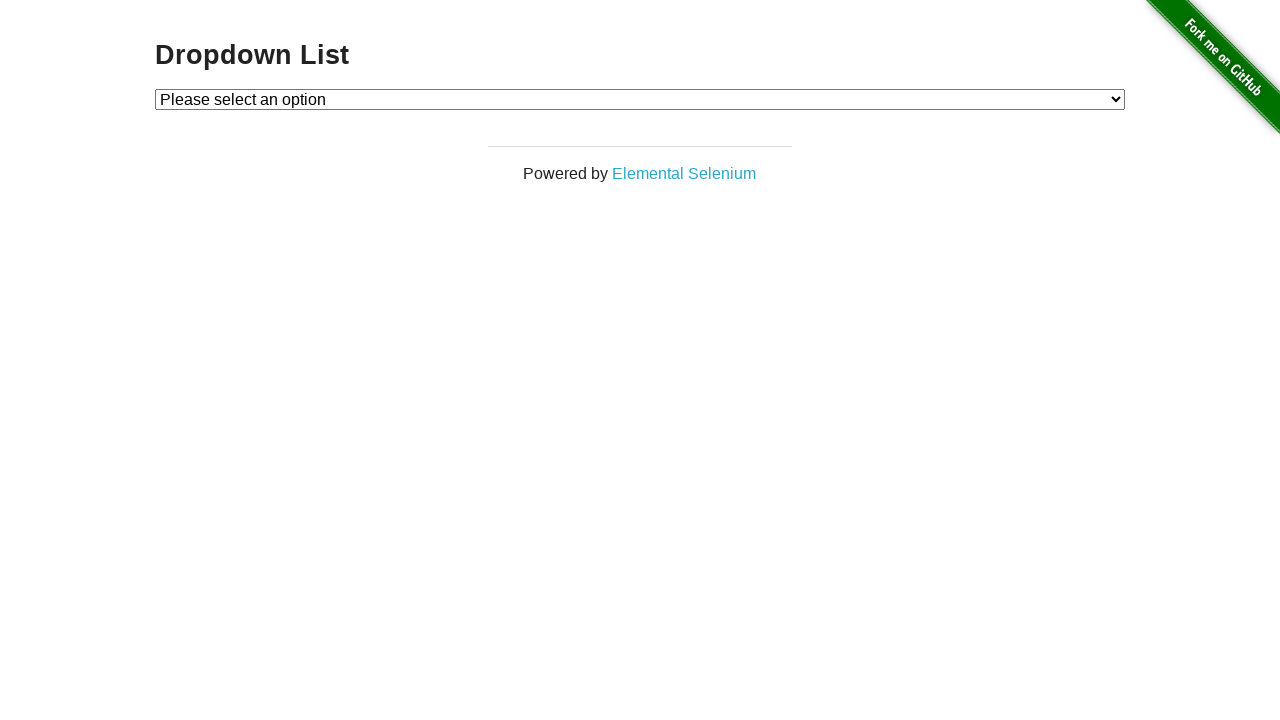

Navigated to dropdown test page
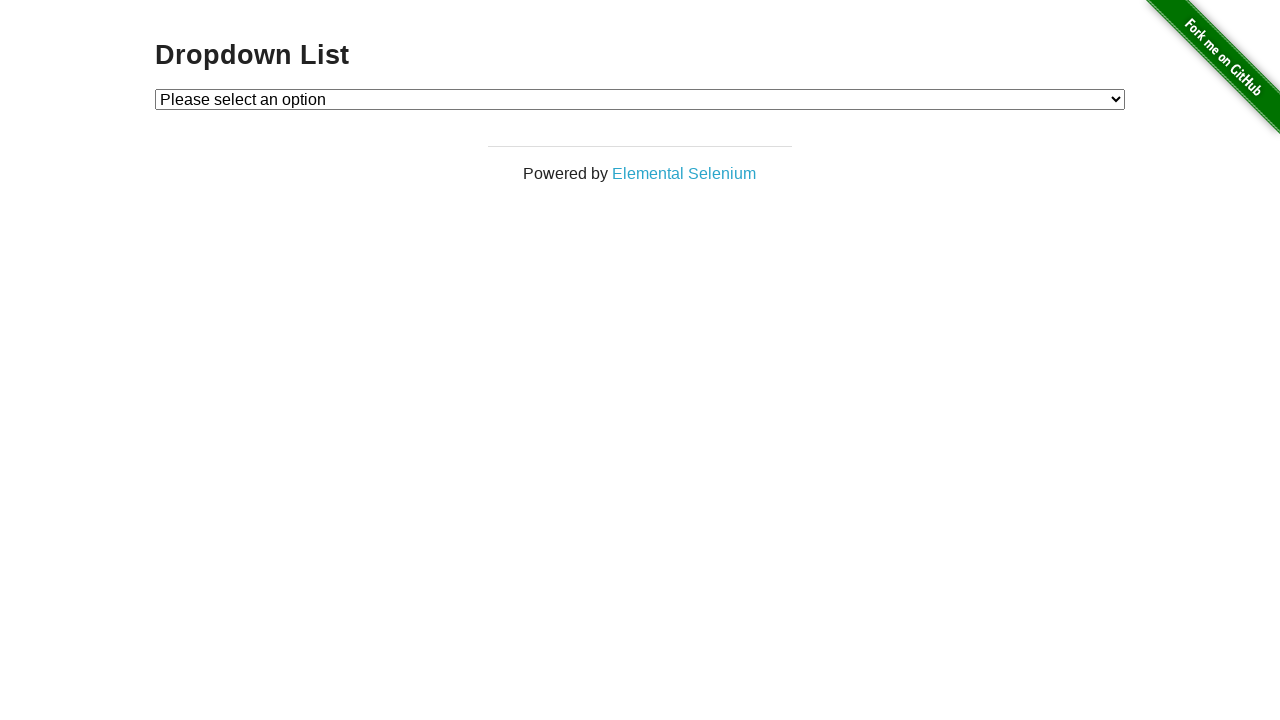

Selected option at index 2 from dropdown menu on #dropdown
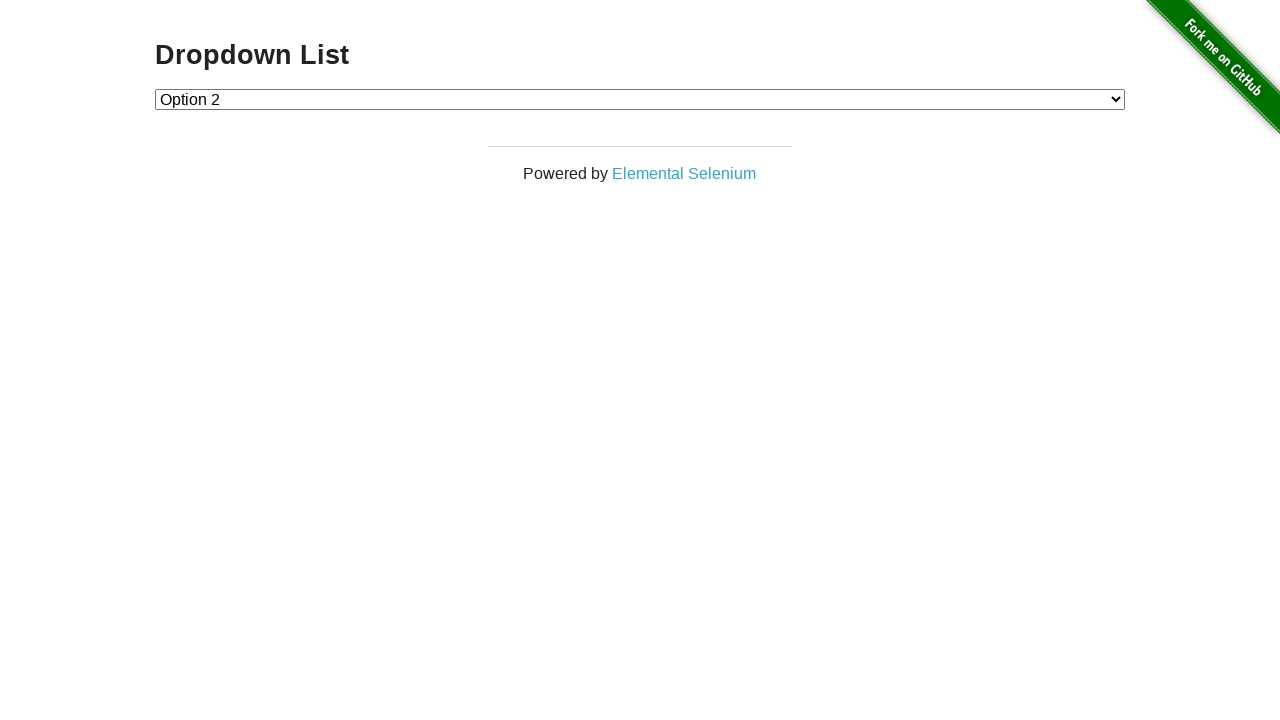

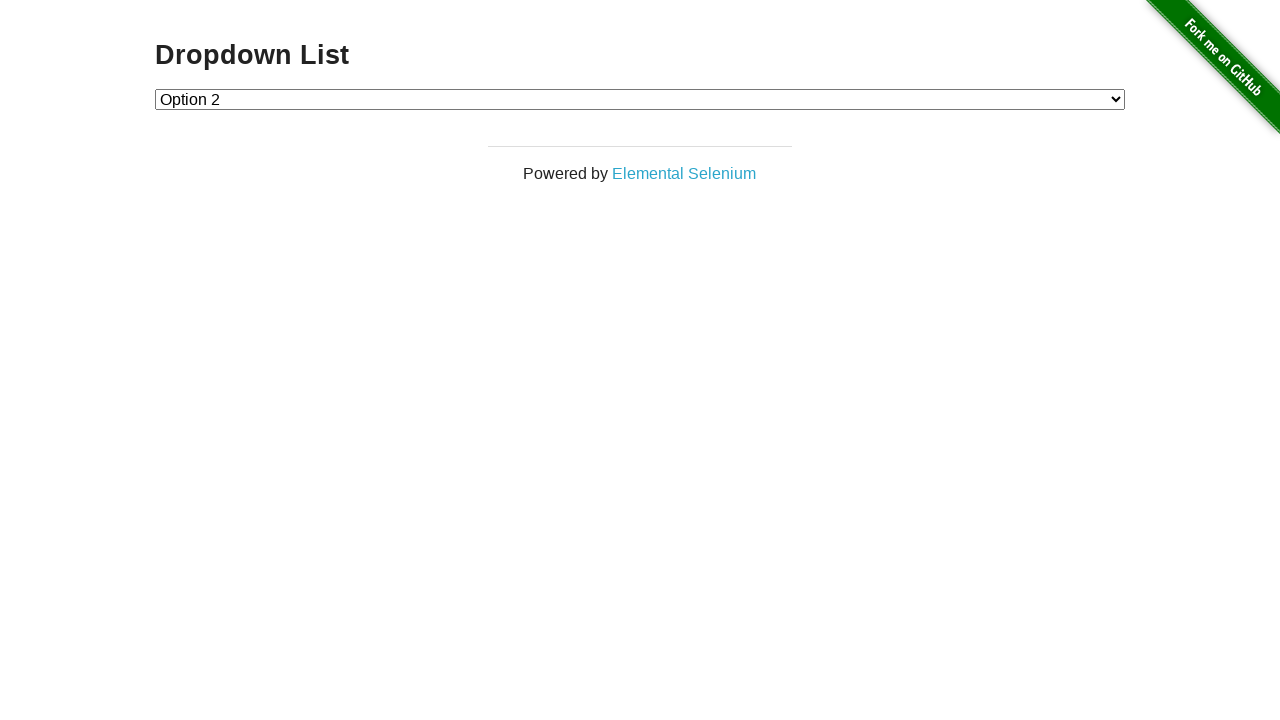